Tests adding a todo item to a sample todo application by entering text and pressing Enter, then verifying the item was added

Starting URL: https://lambdatest.github.io/sample-todo-app/

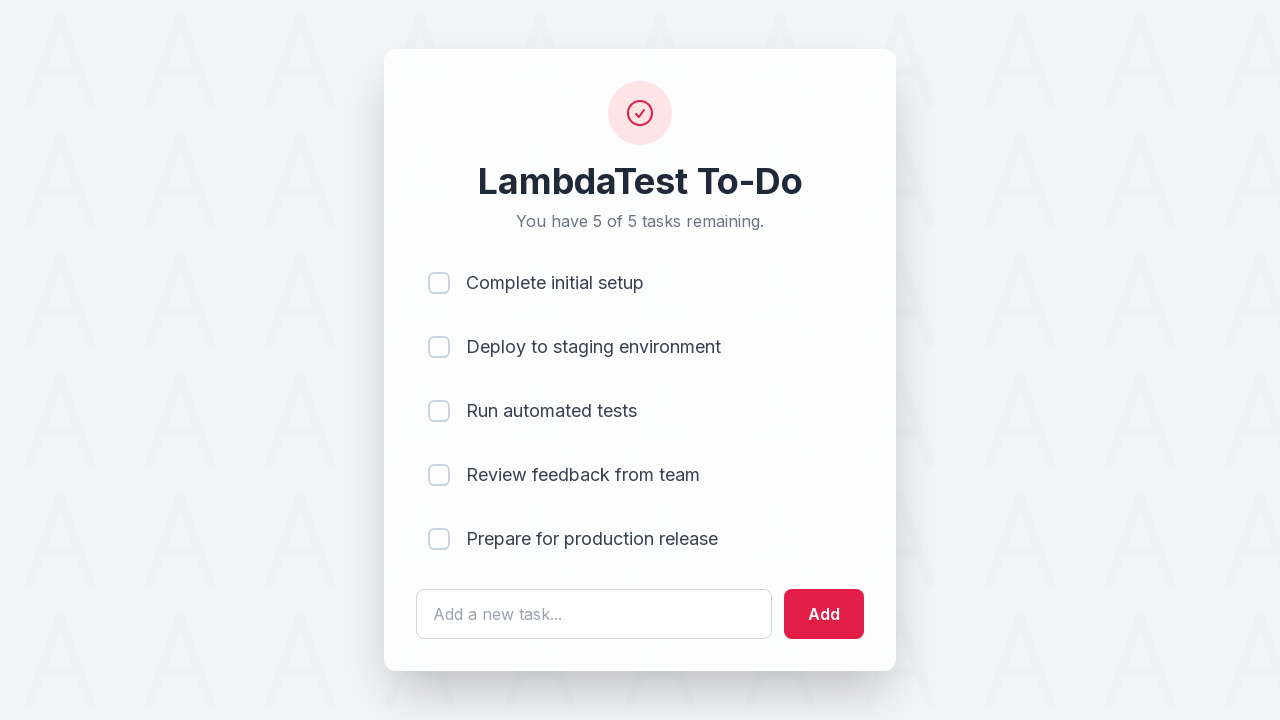

Filled todo input field with 'Learn Selenium' on #sampletodotext
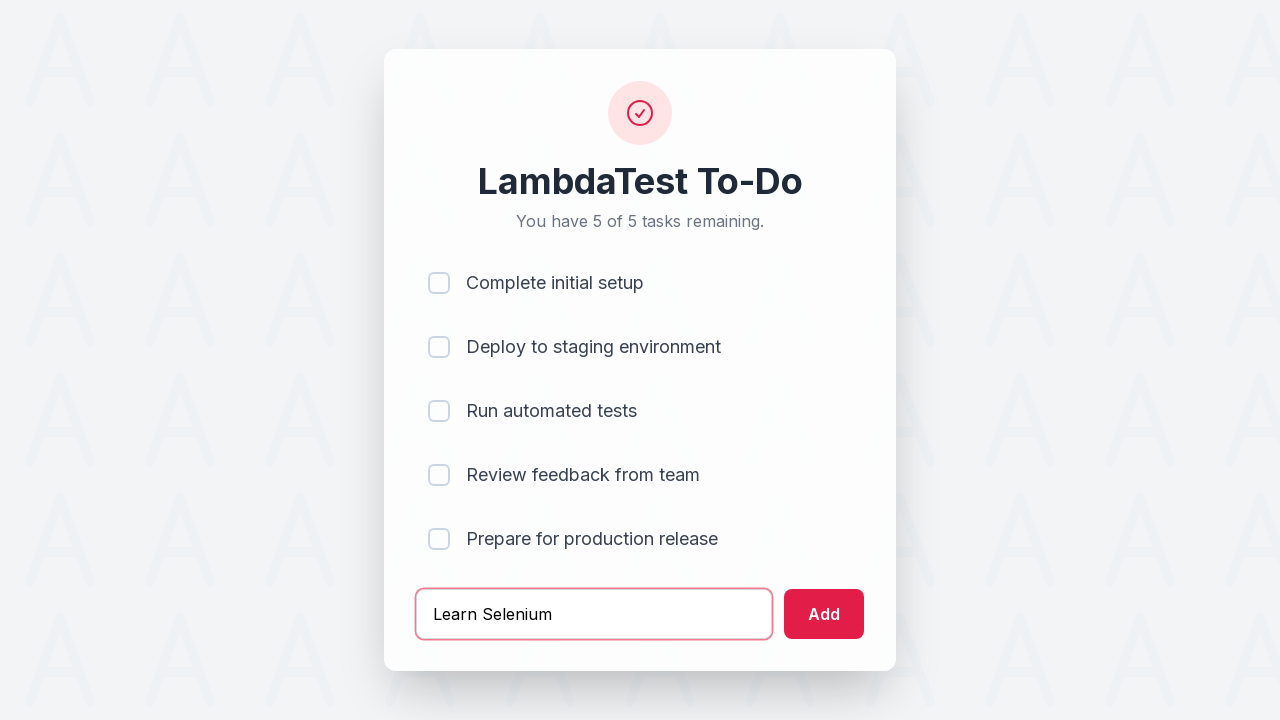

Pressed Enter to submit the todo item on #sampletodotext
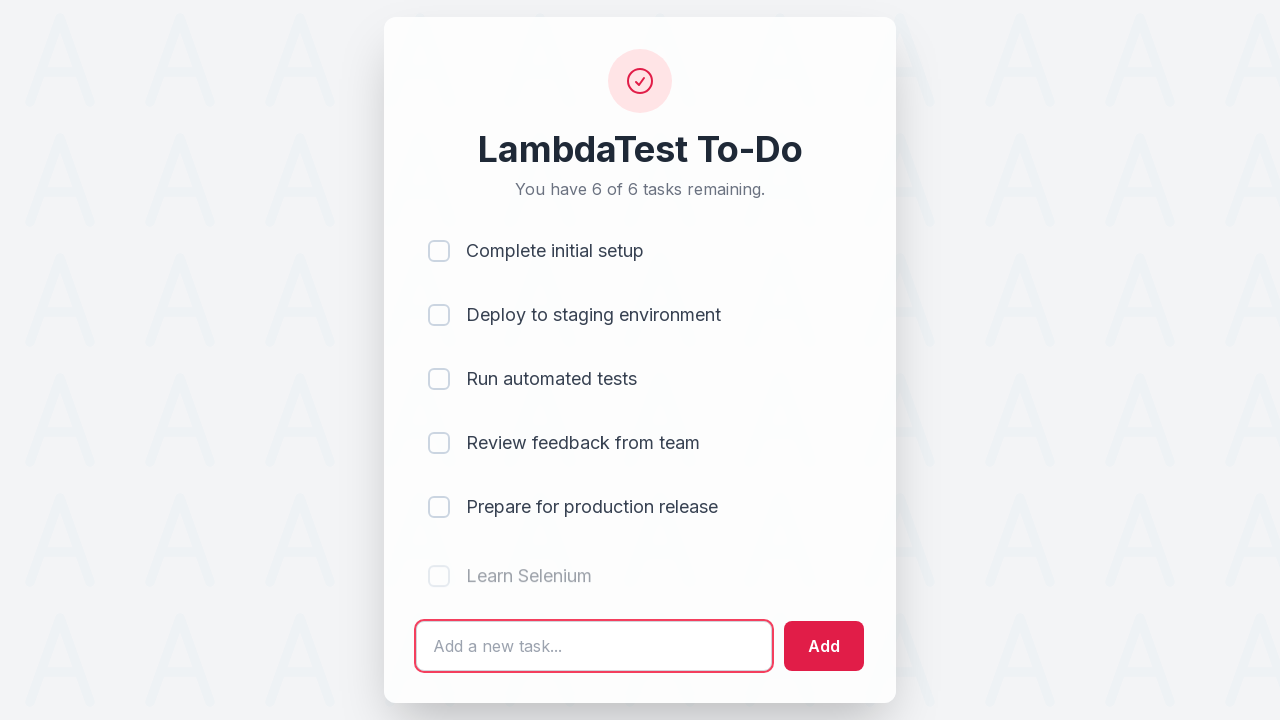

Verified todo item was added to the list
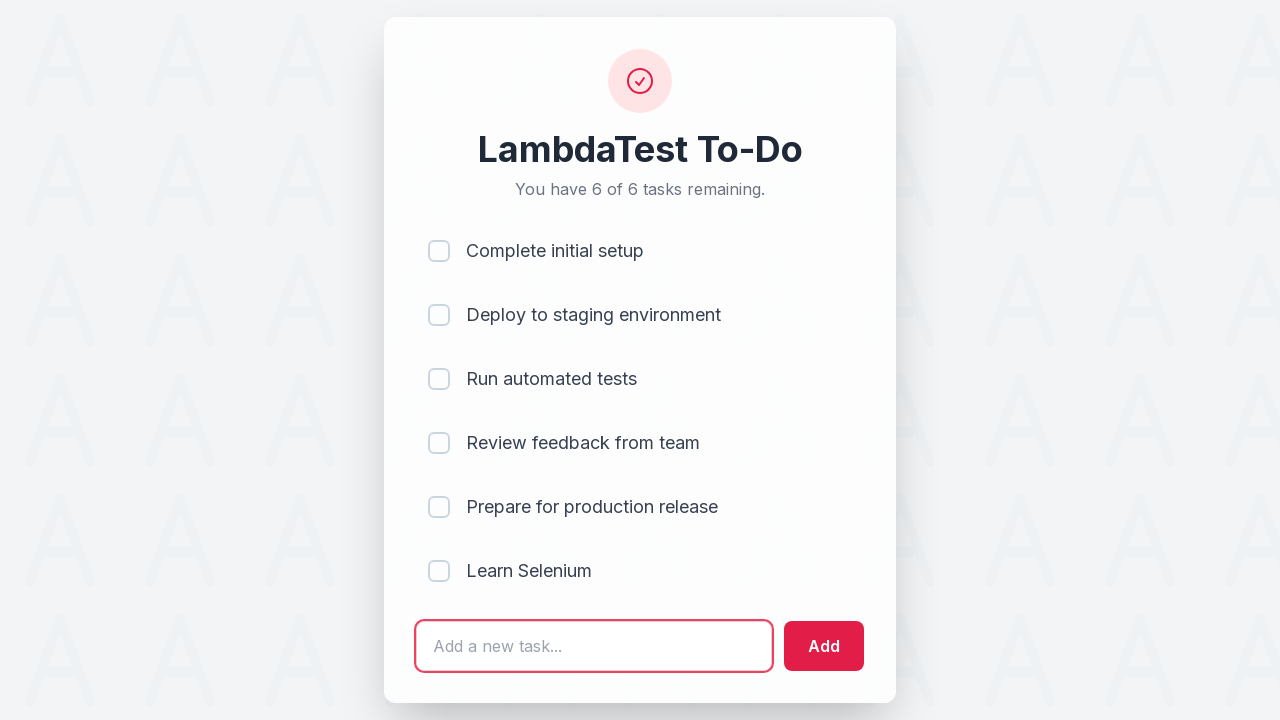

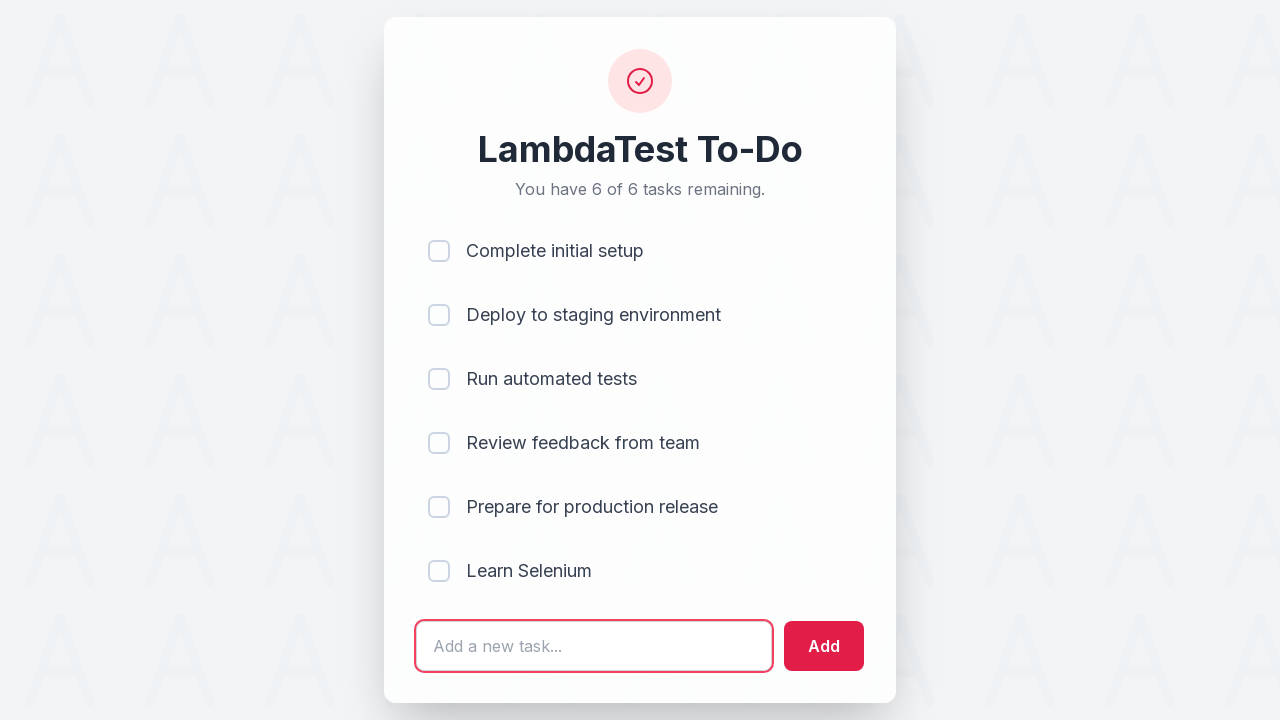